Tests handling of JavaScript alerts by clicking an alert button and accepting the alert dialog

Starting URL: https://omayo.blogspot.com/

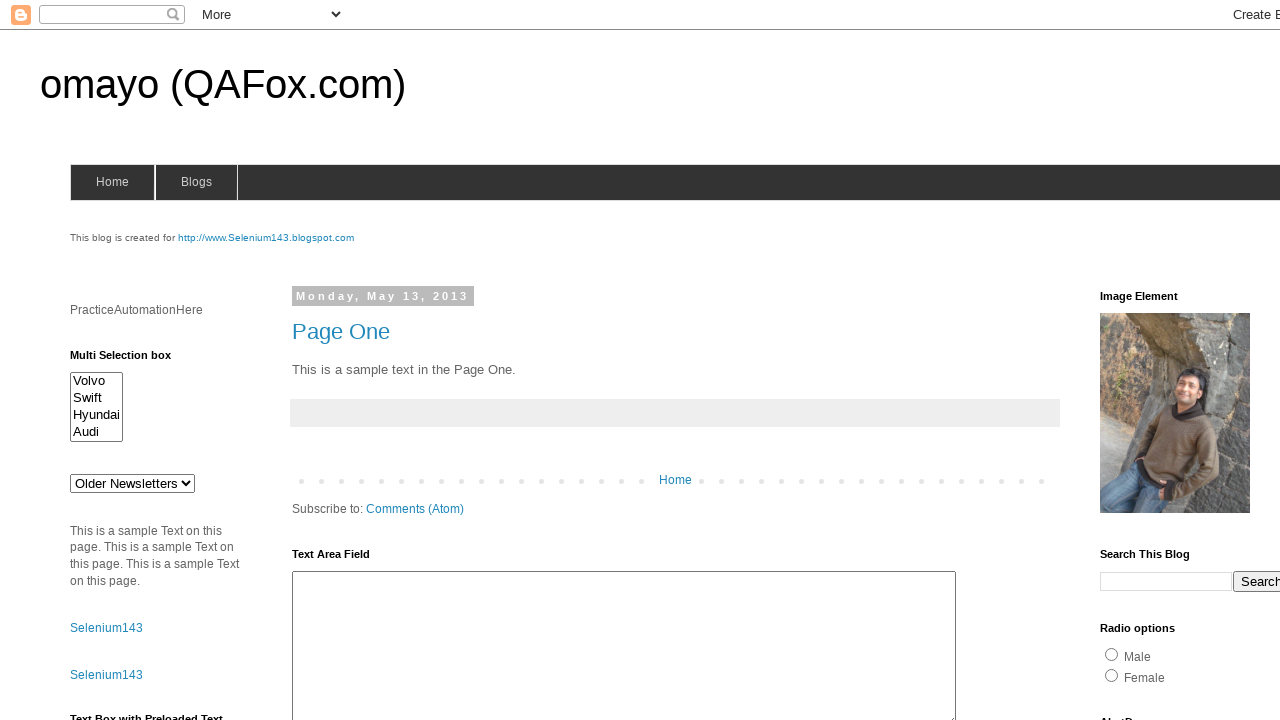

Clicked the alert button at (1154, 361) on #alert1
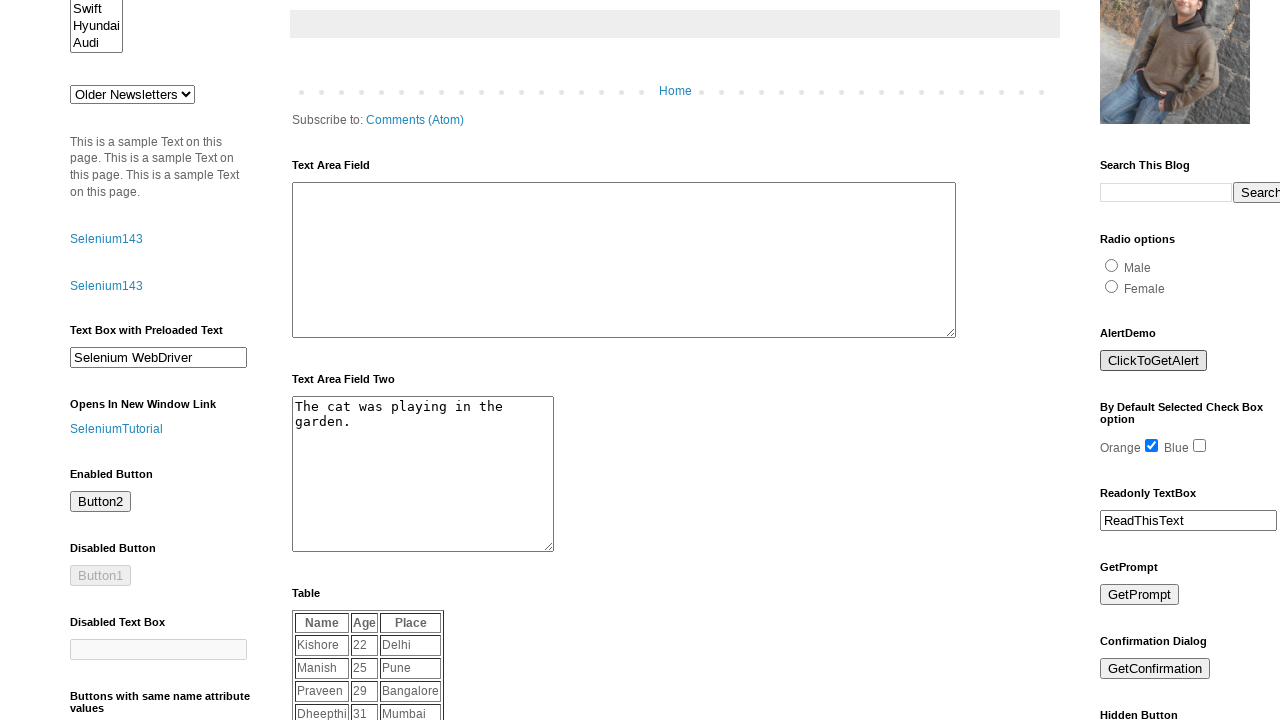

Set up dialog handler to accept alerts
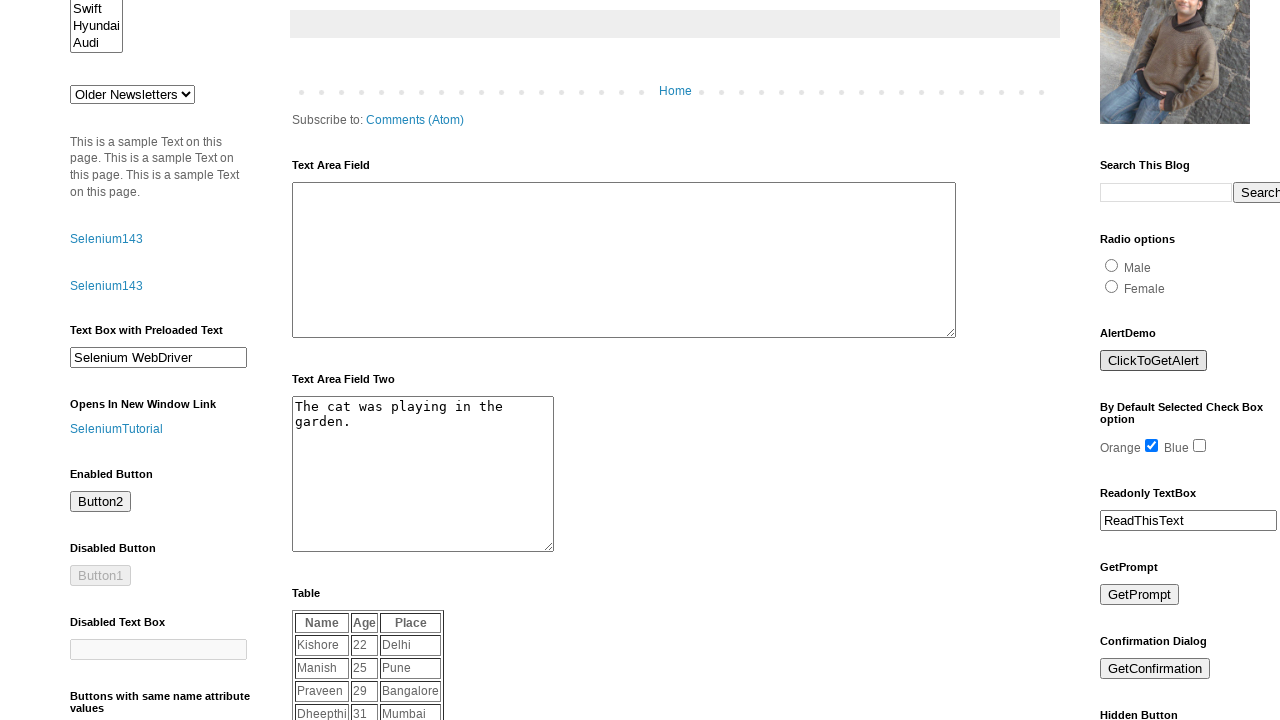

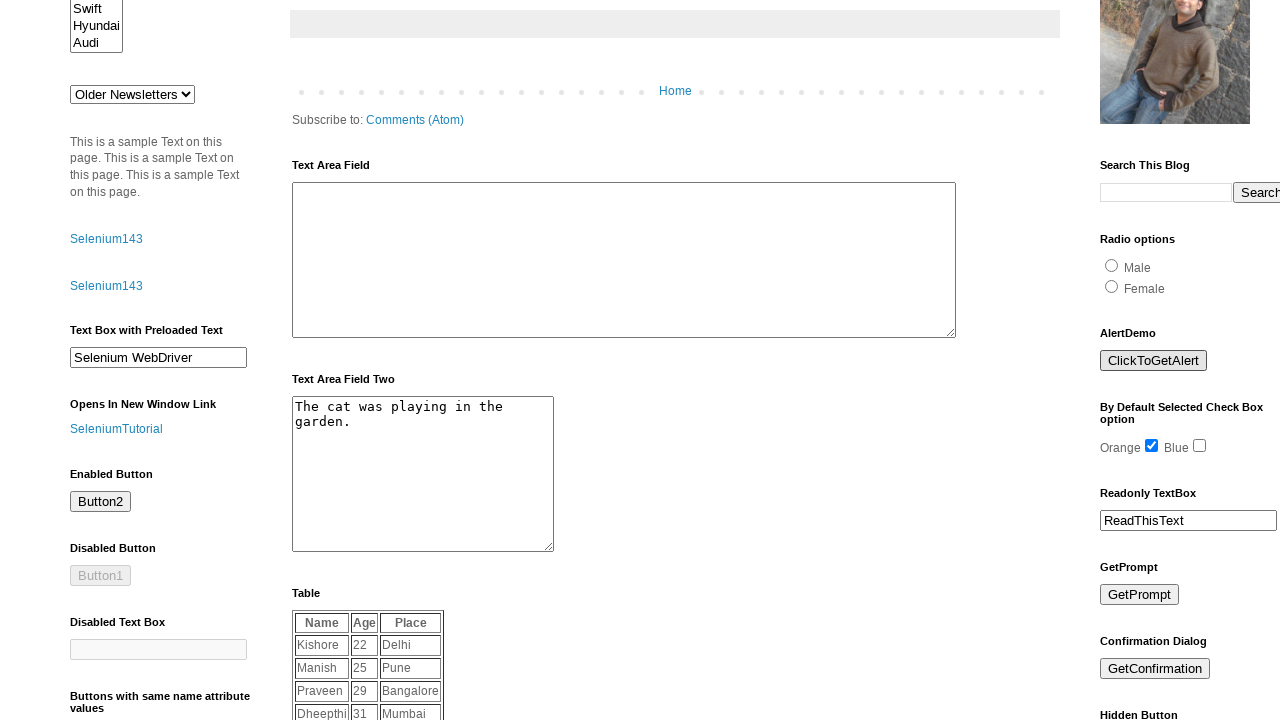